Tests a form submission by filling out personal information fields including first name, last name, email, age, selecting radio buttons for sex and experience level, checking a checkbox, and selecting options from dropdown menus, then submitting the form.

Starting URL: https://seleniumui.moderntester.pl/form.php

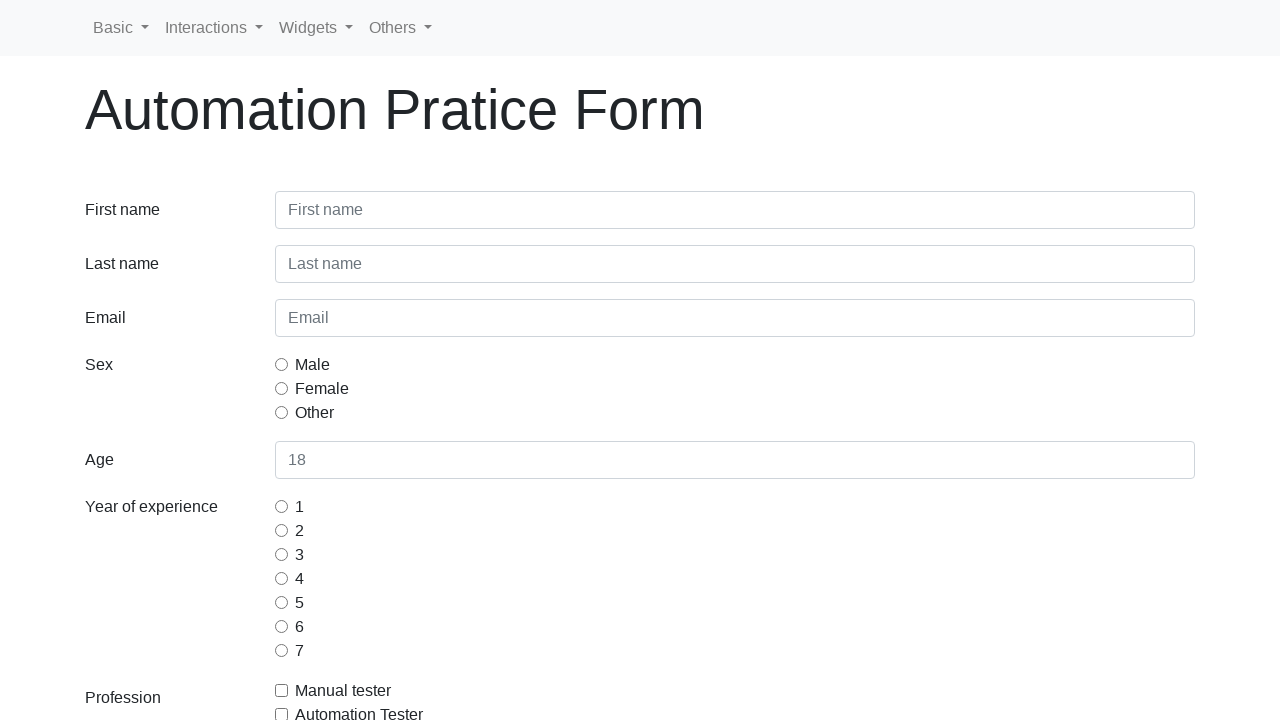

Clicked secondary button to reveal/reset form at (197, 535) on .btn-secondary
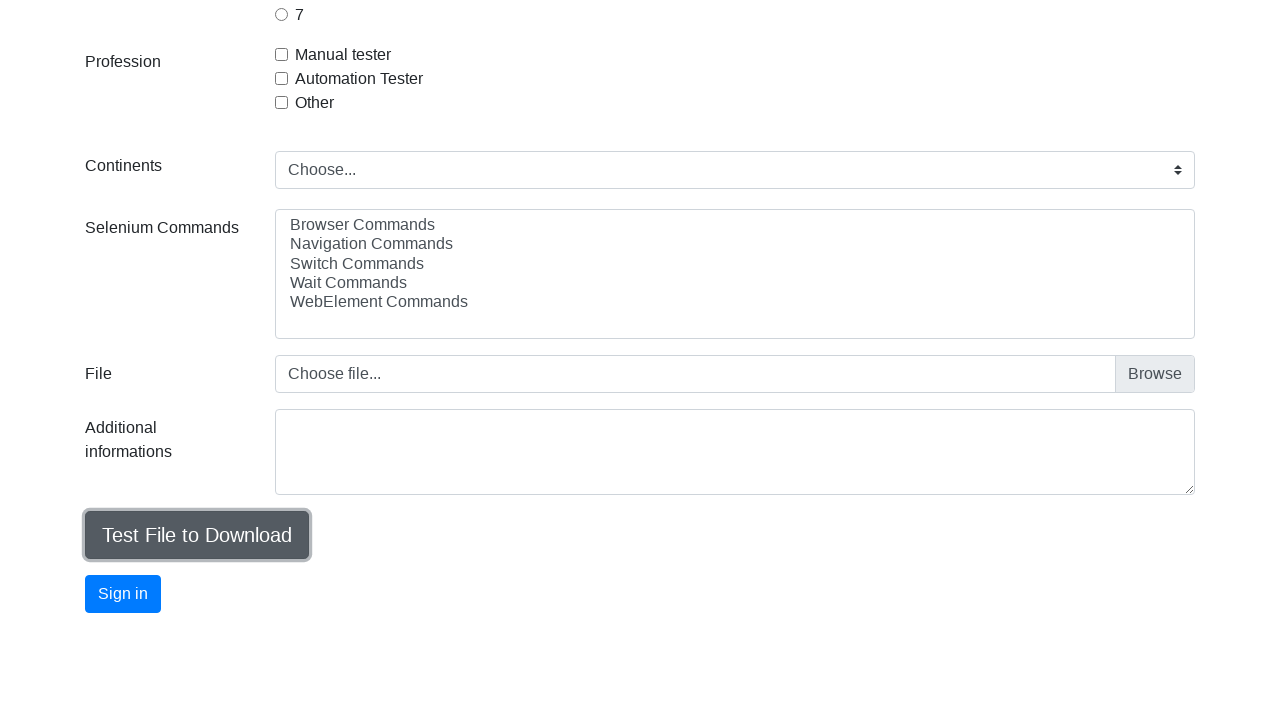

Filled first name field with 'Jan' on #inputFirstName3
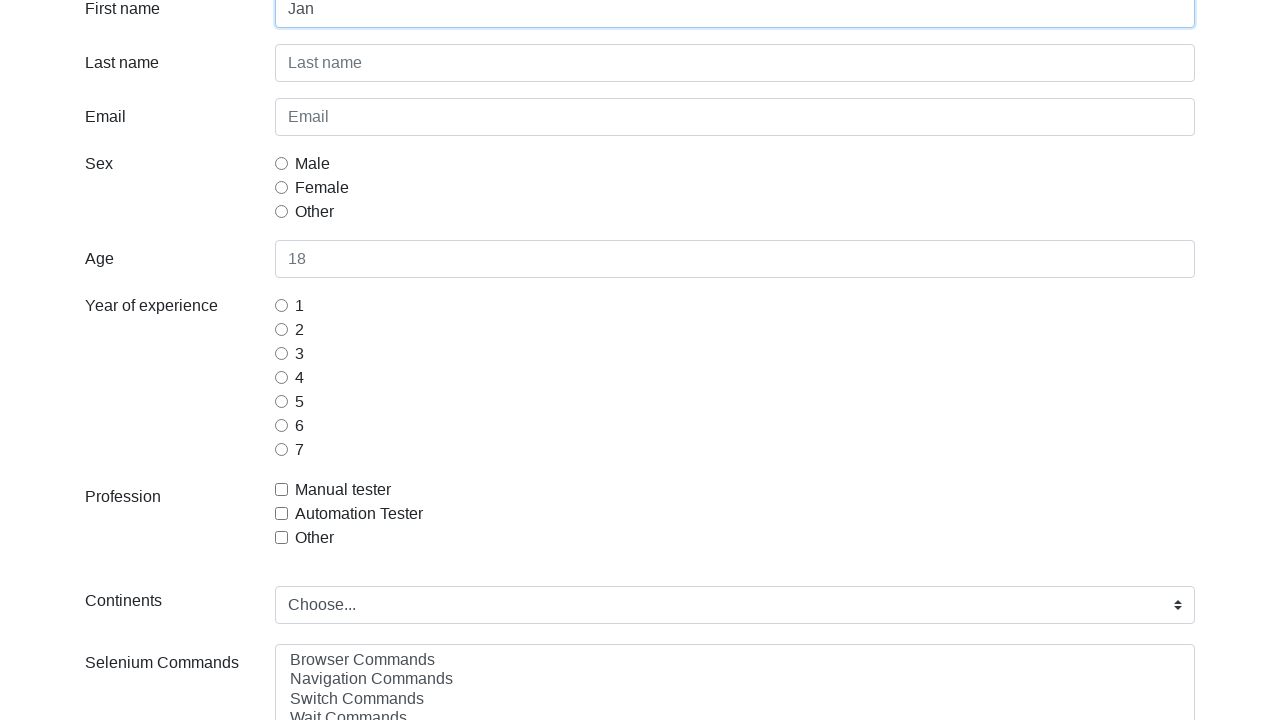

Filled last name field with 'Kowalski' on #inputLastName3
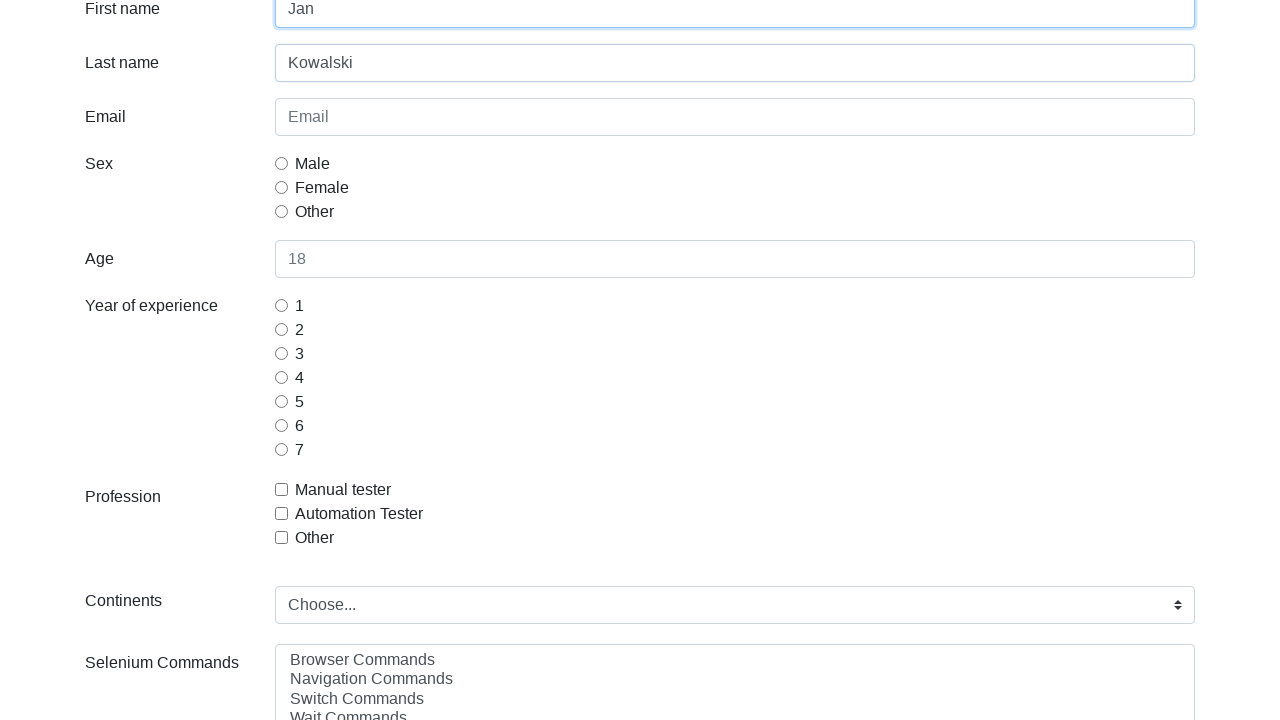

Filled email field with 'kowalski.jan@gmail.com' on #inputEmail3
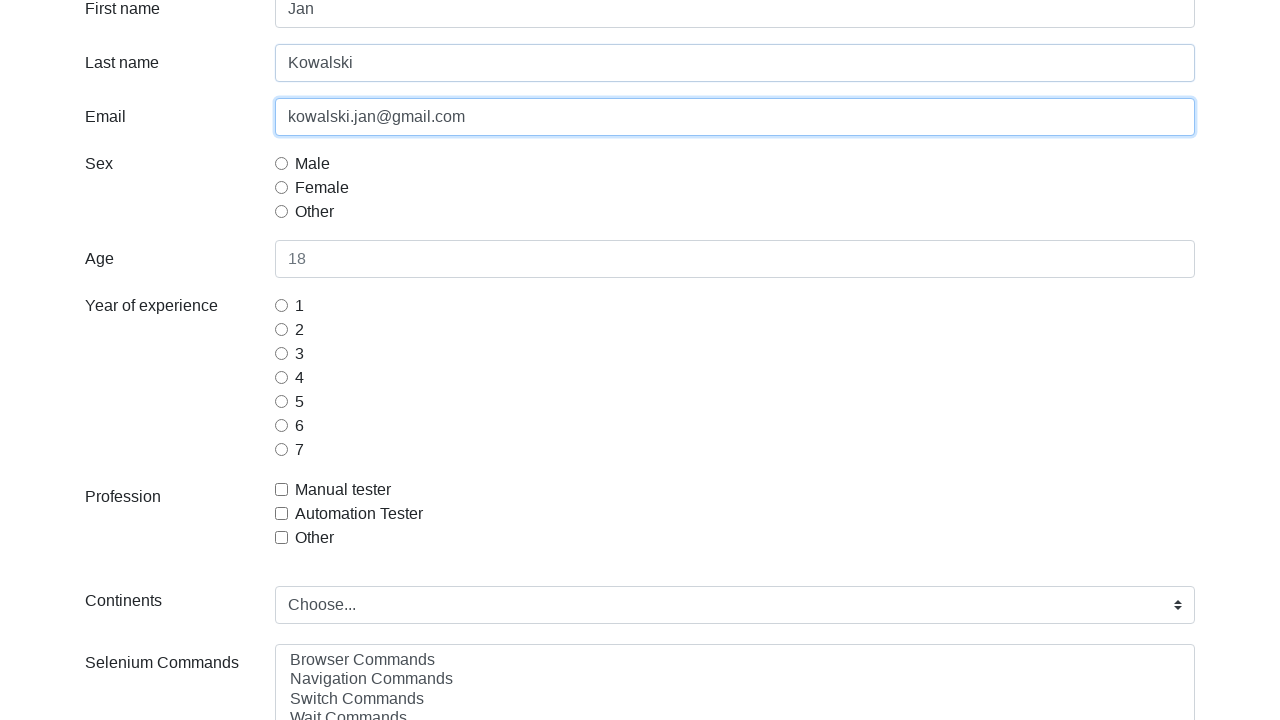

Selected first sex radio button option at (282, 163) on input[name='gridRadiosSex'] >> nth=0
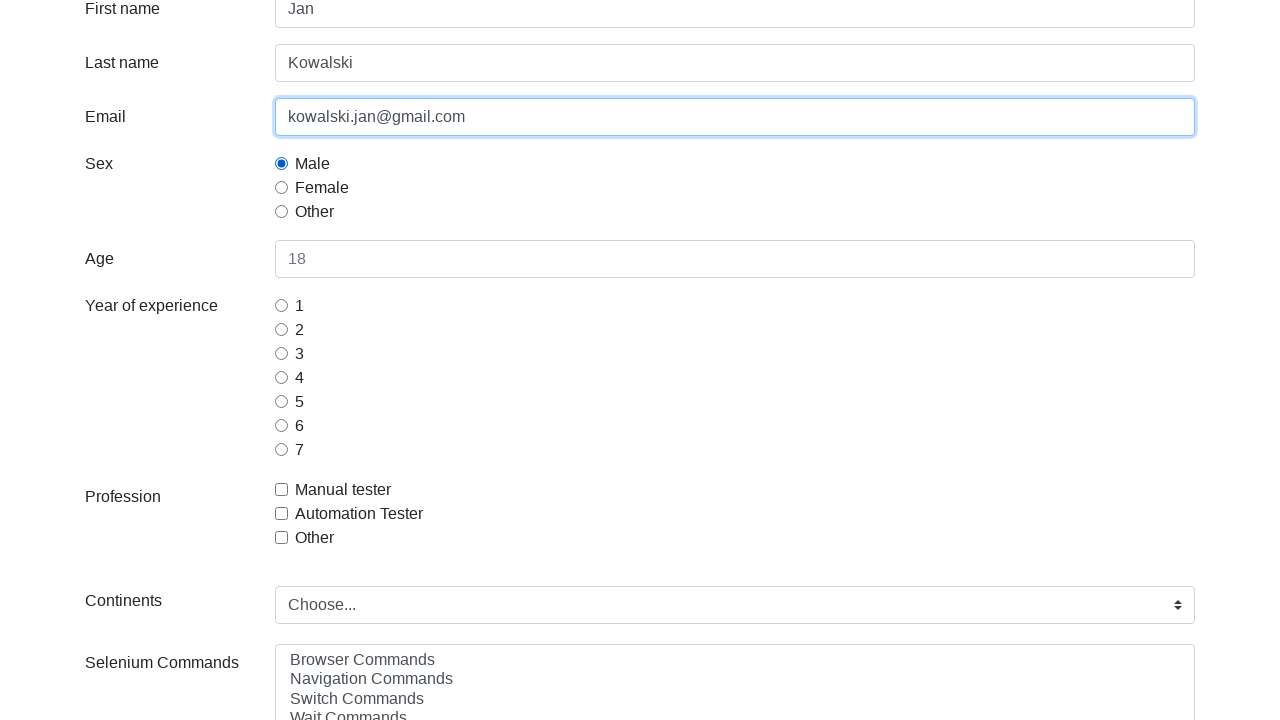

Filled age field with '50' on #inputAge3
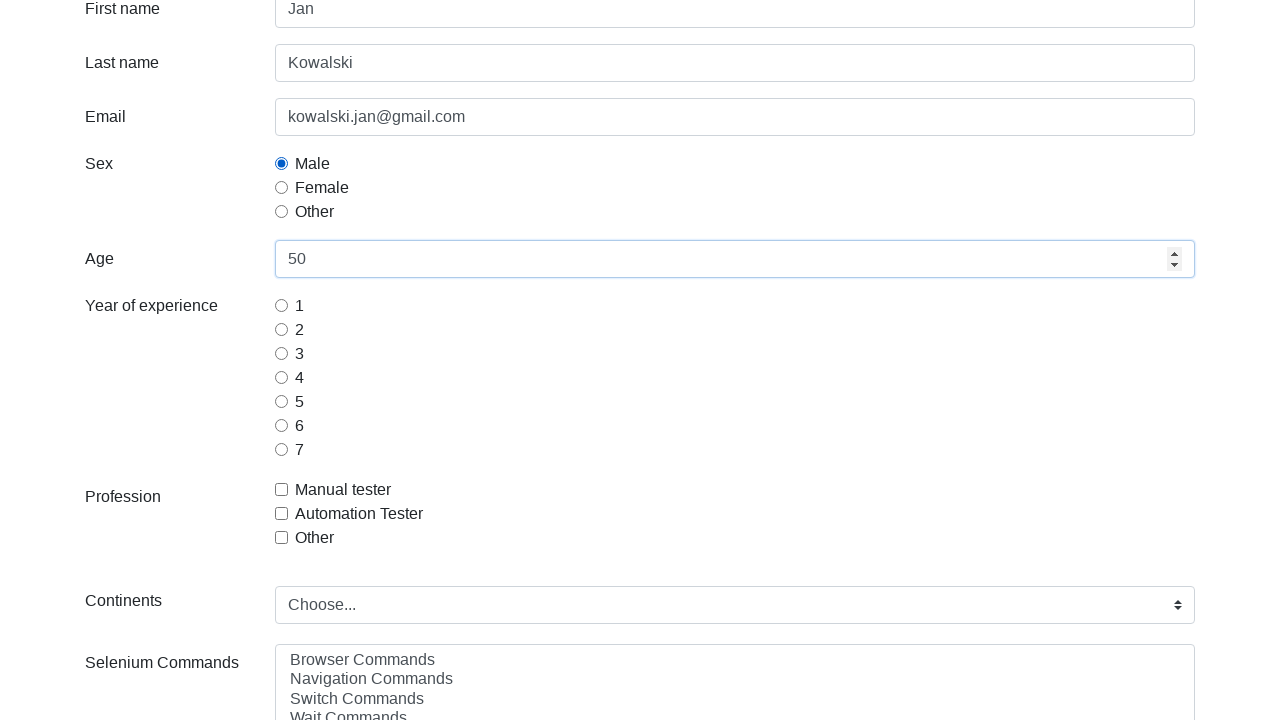

Selected first experience level radio button option at (282, 305) on input[name='gridRadiosExperience'] >> nth=0
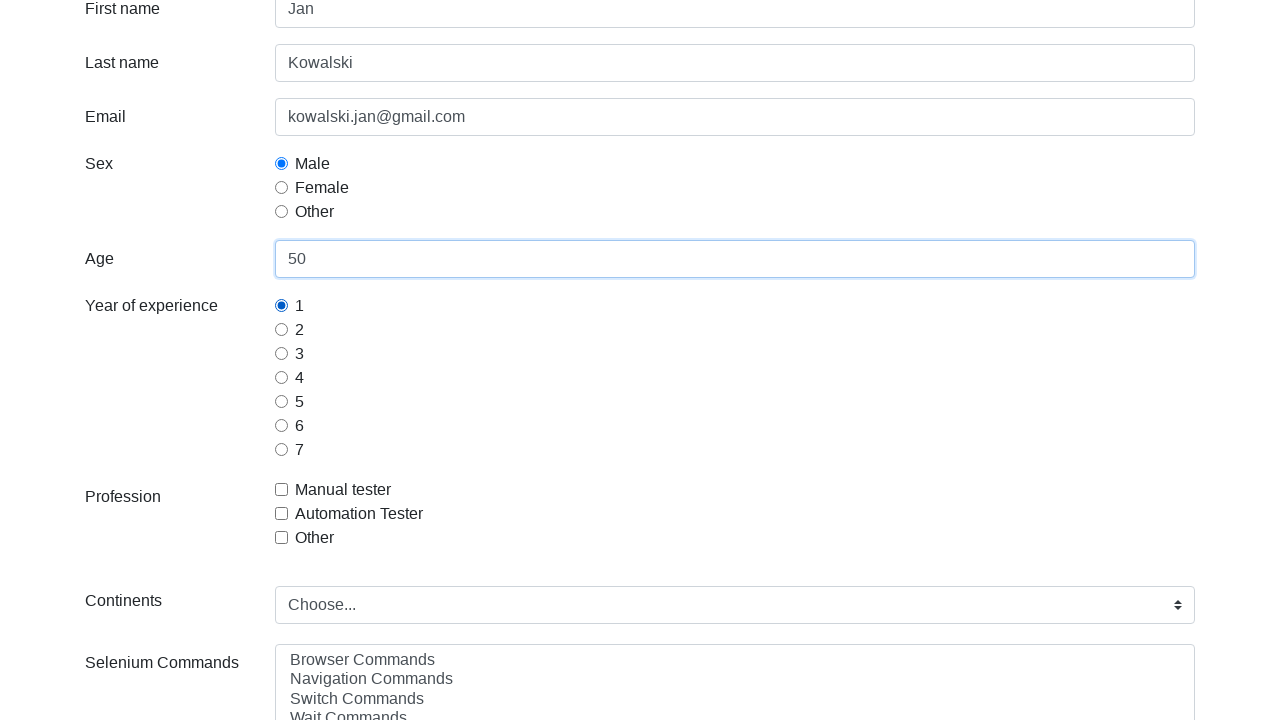

Checked automation tester checkbox at (282, 513) on #gridCheckAutomationTester
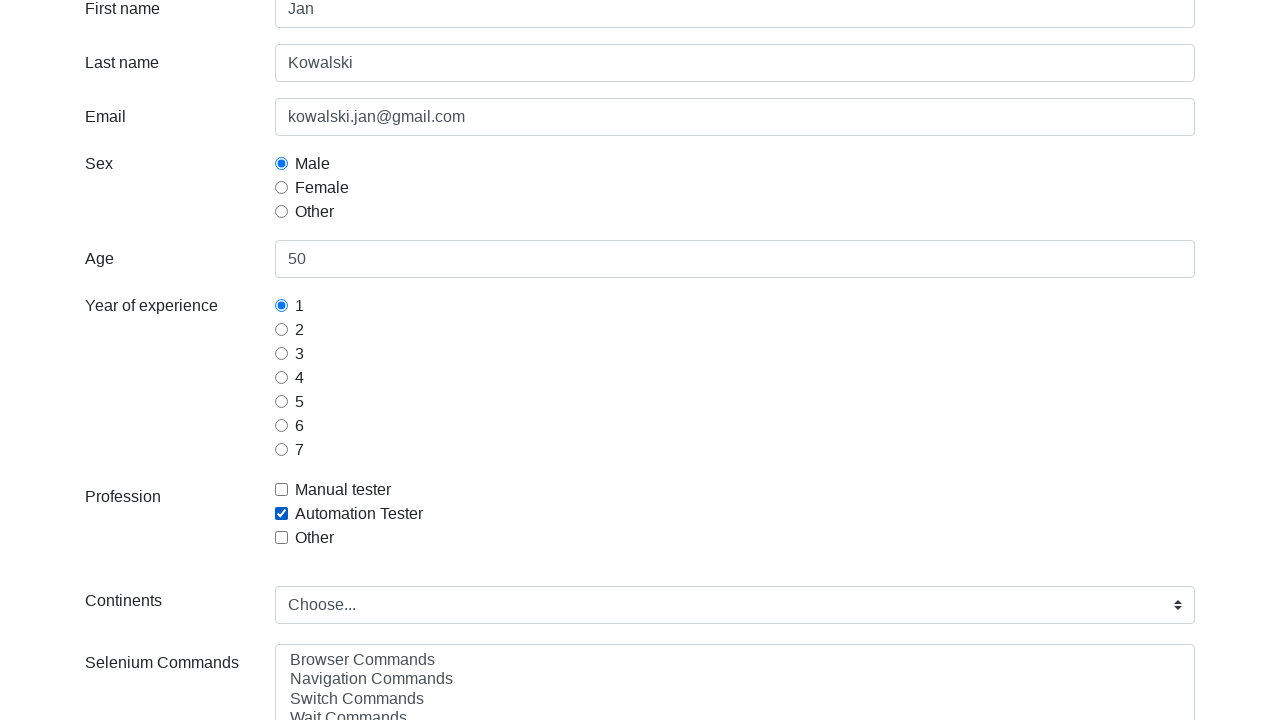

Selected Europe from continents dropdown on #selectContinents
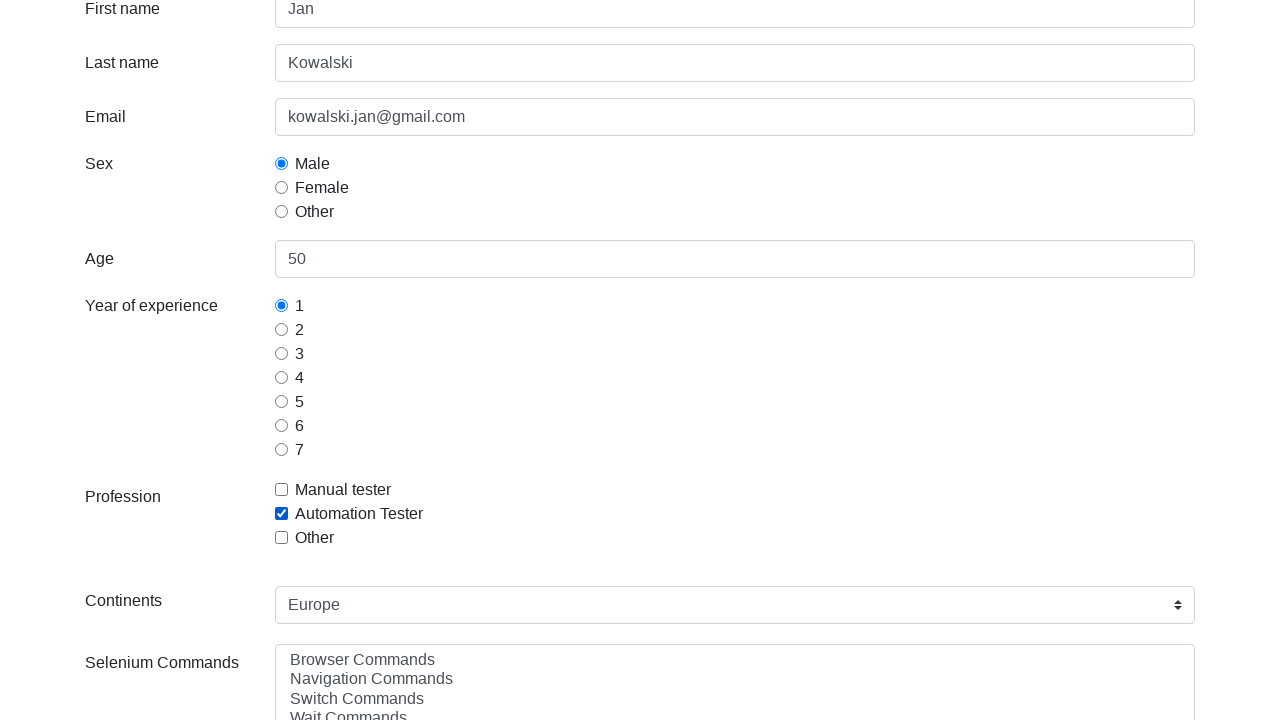

Selected multiple Selenium commands from multi-select dropdown on #selectSeleniumCommands
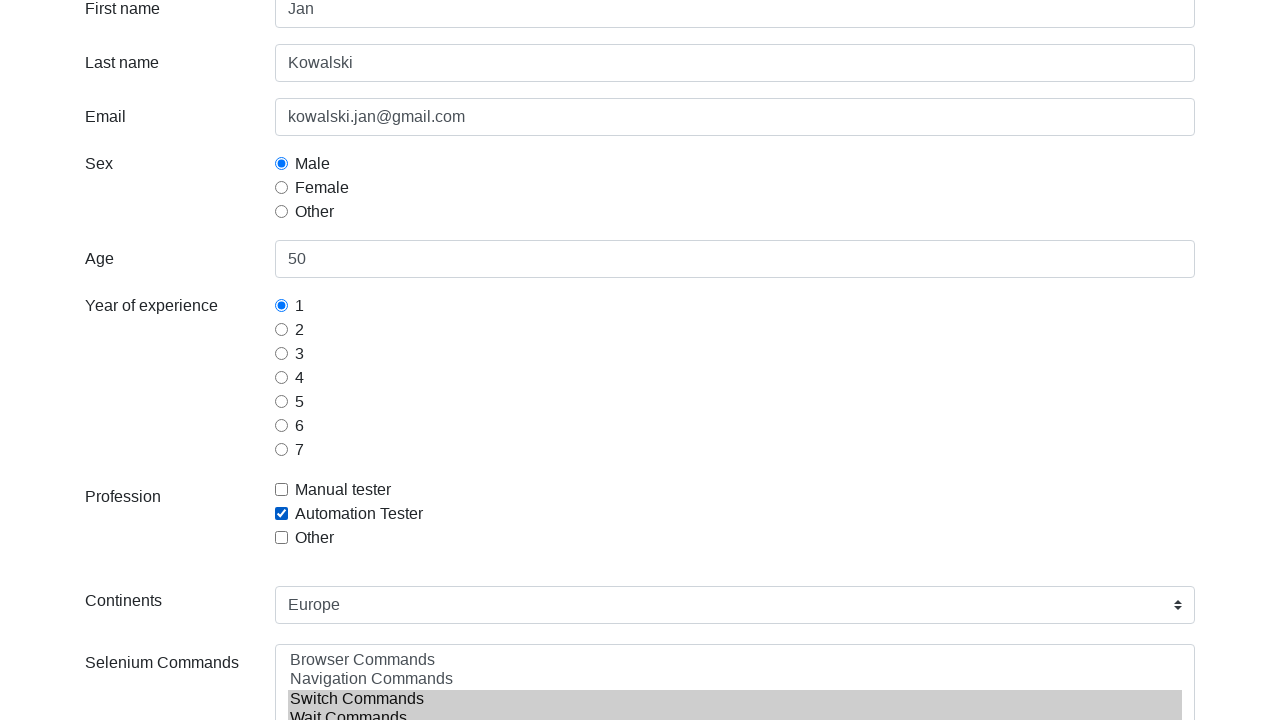

Clicked primary button to submit the form at (123, 594) on .btn-primary
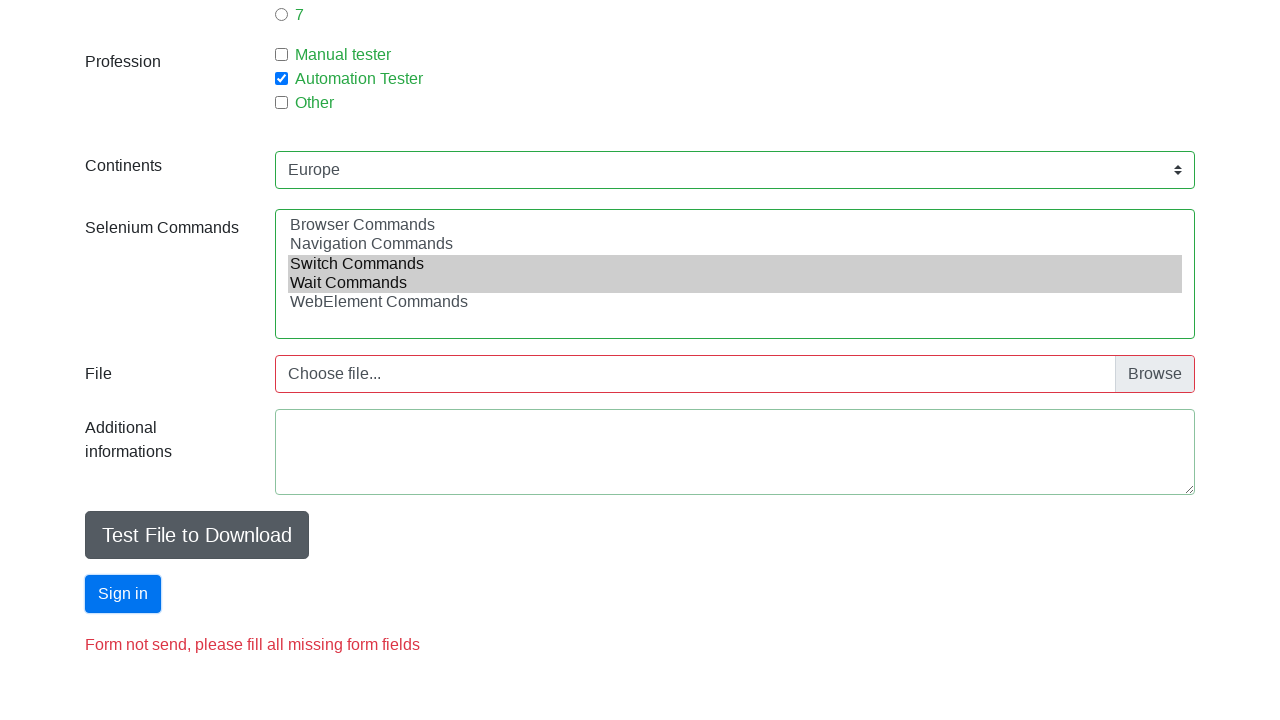

Success message appeared on form
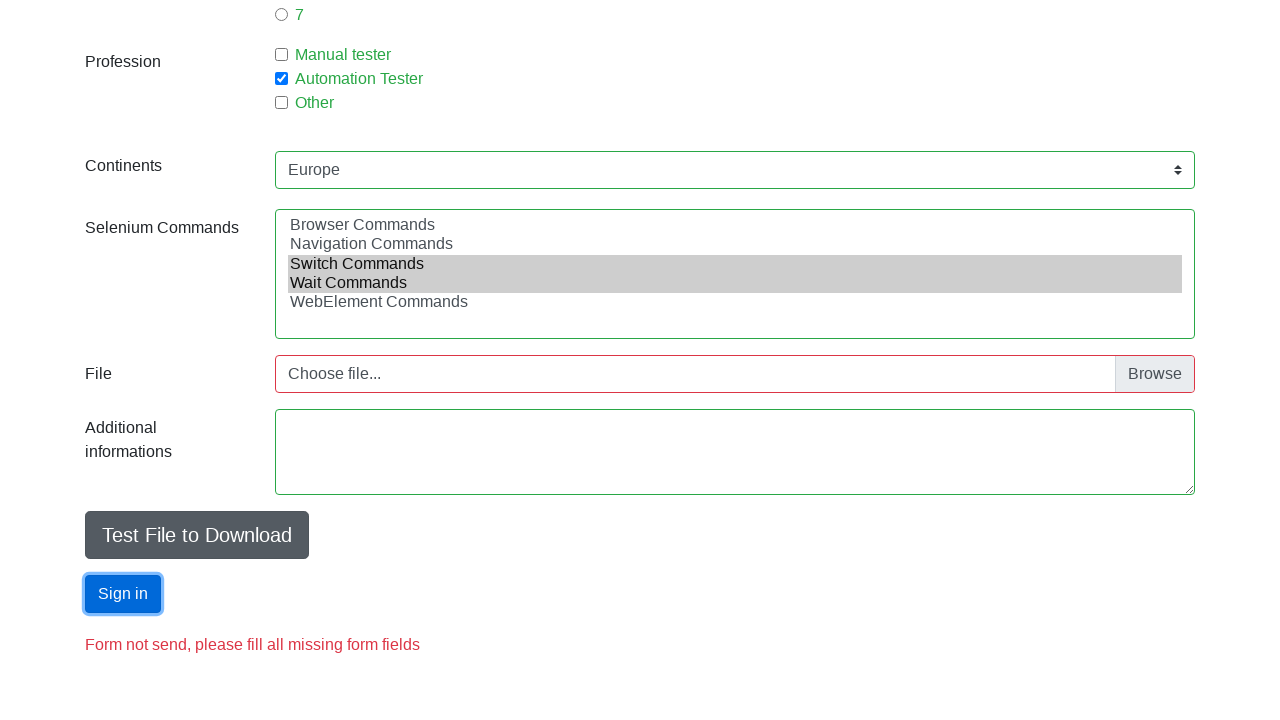

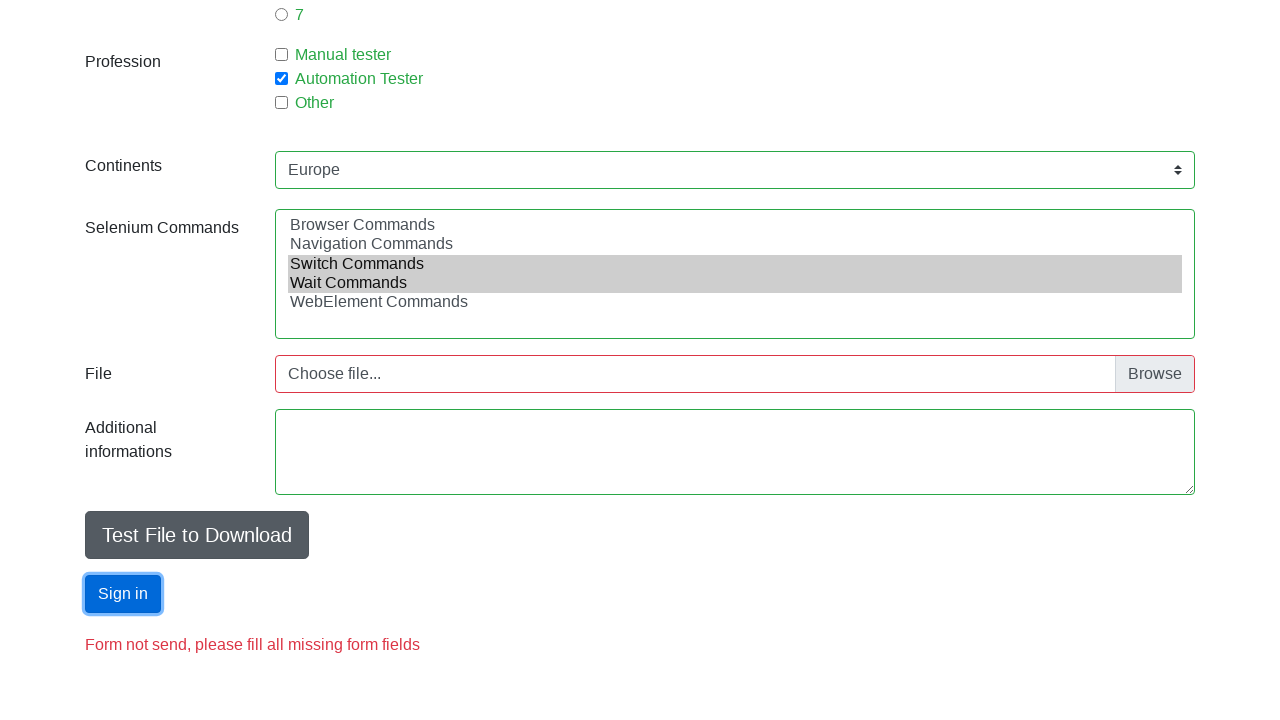